Navigates to Admlucid website, verifies homepage title, then navigates to the Selenium page and verifies the page header text

Starting URL: https://admlucid.com/

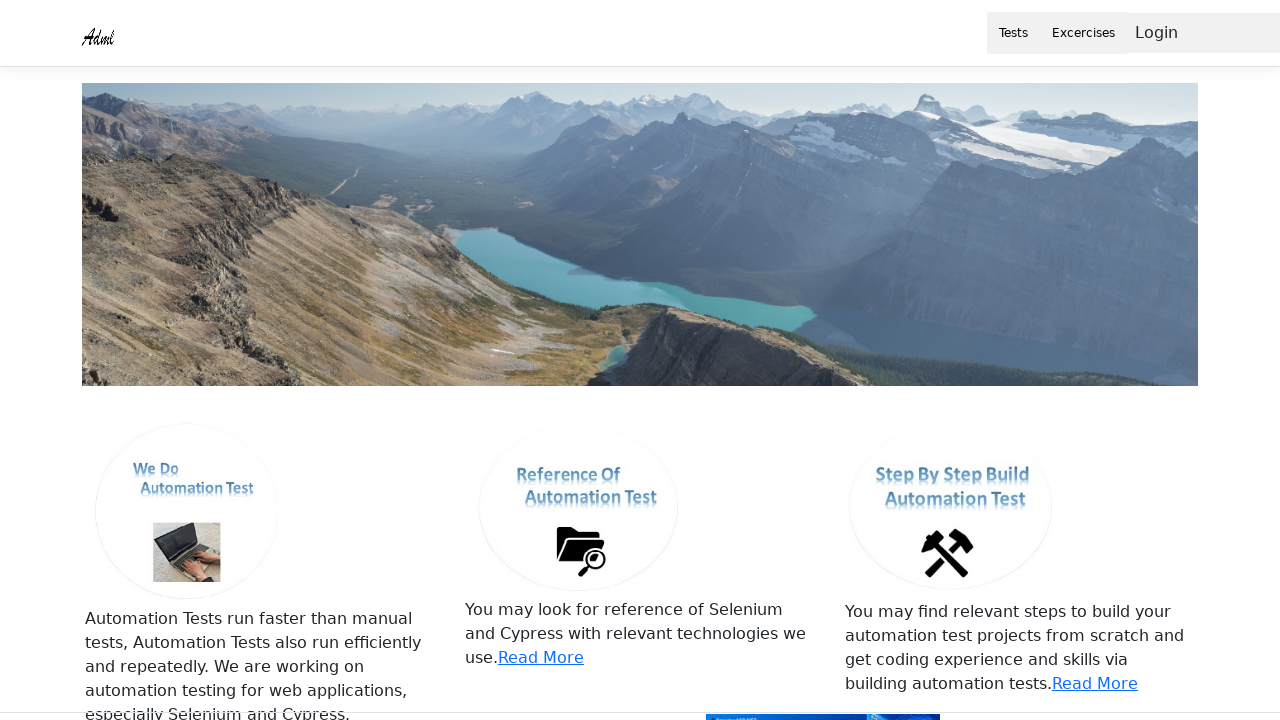

Verified homepage title is 'Home Page - Admlucid'
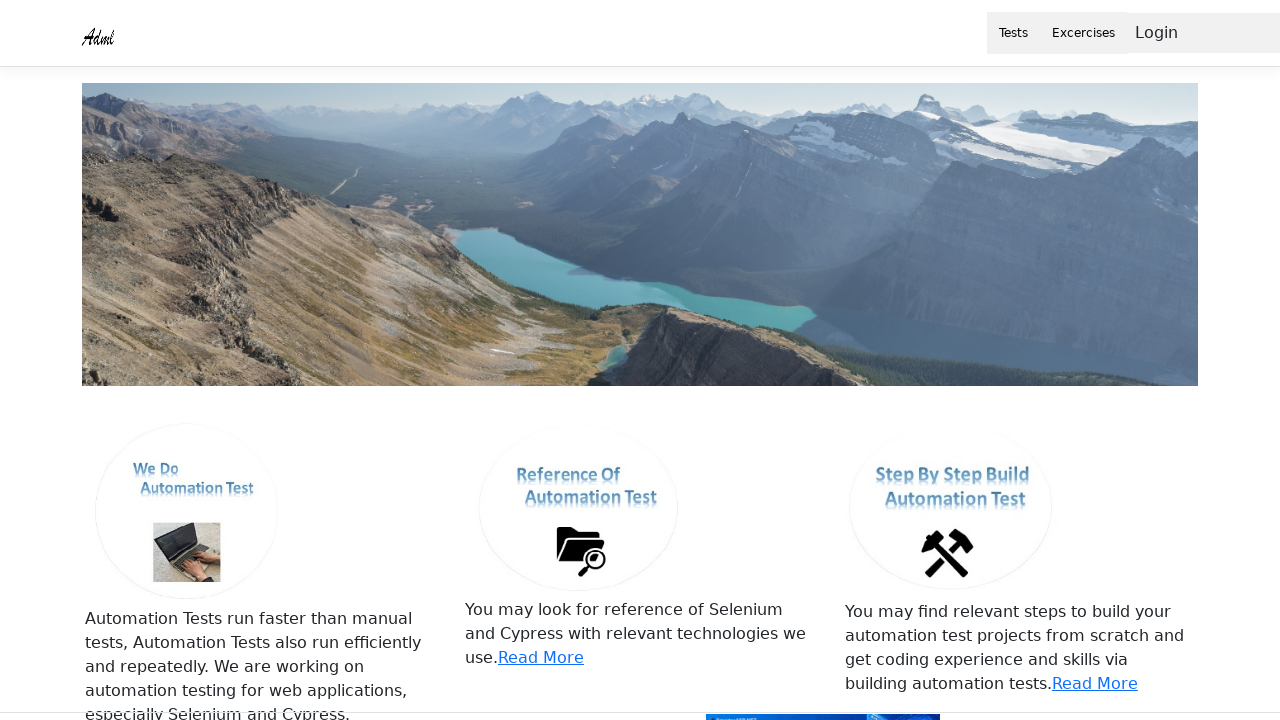

Navigated to Selenium page at https://admlucid.com/Home/Selenium
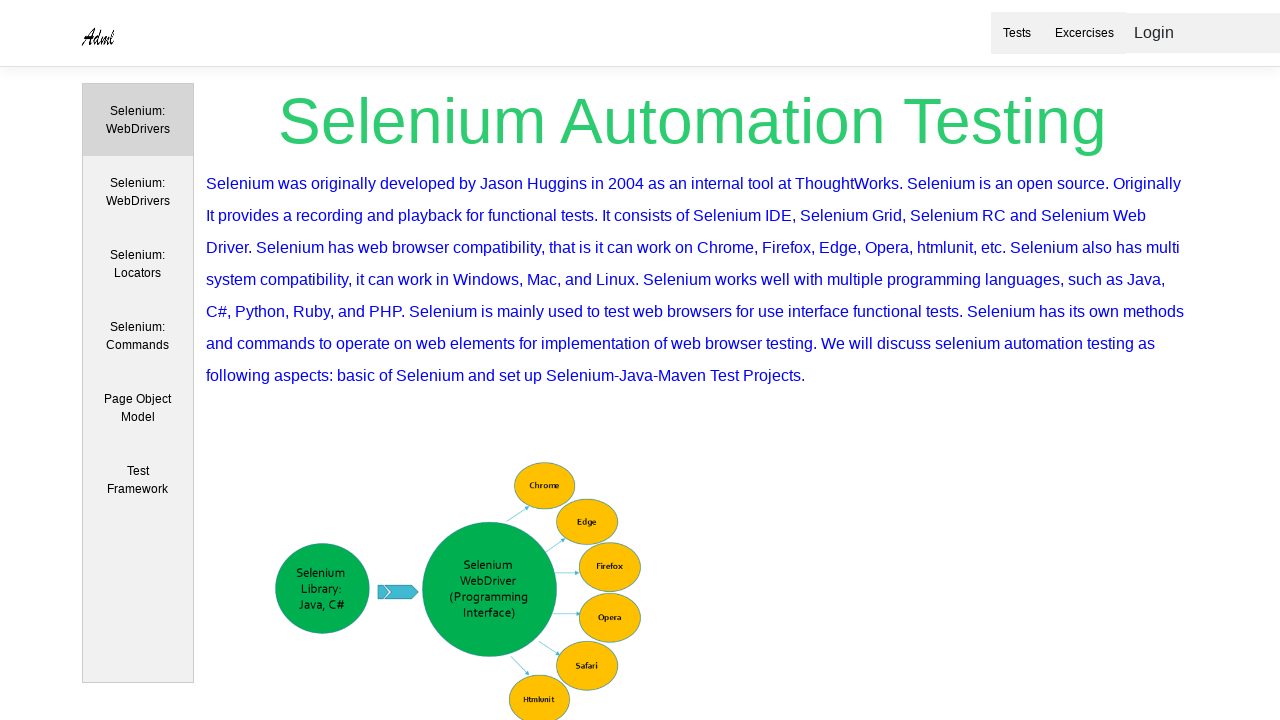

Waited for Selenium page header to become visible
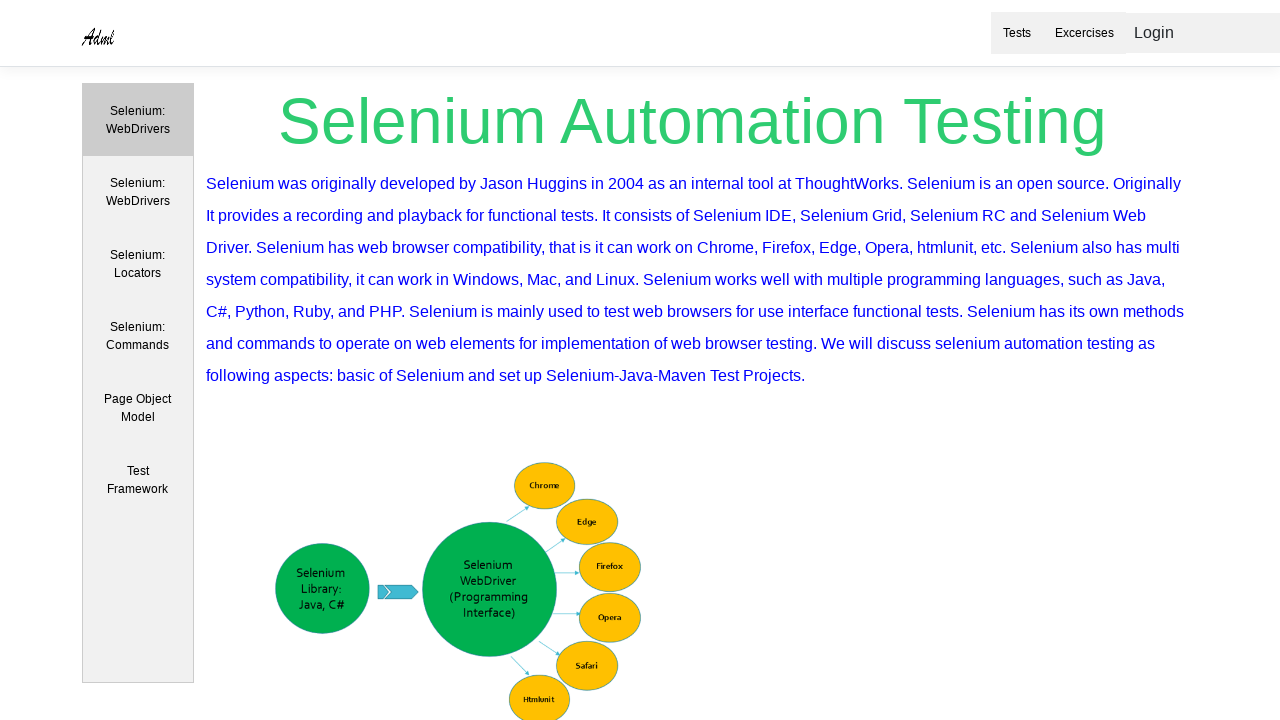

Verified Selenium page header text is 'Selenium Automation Testing'
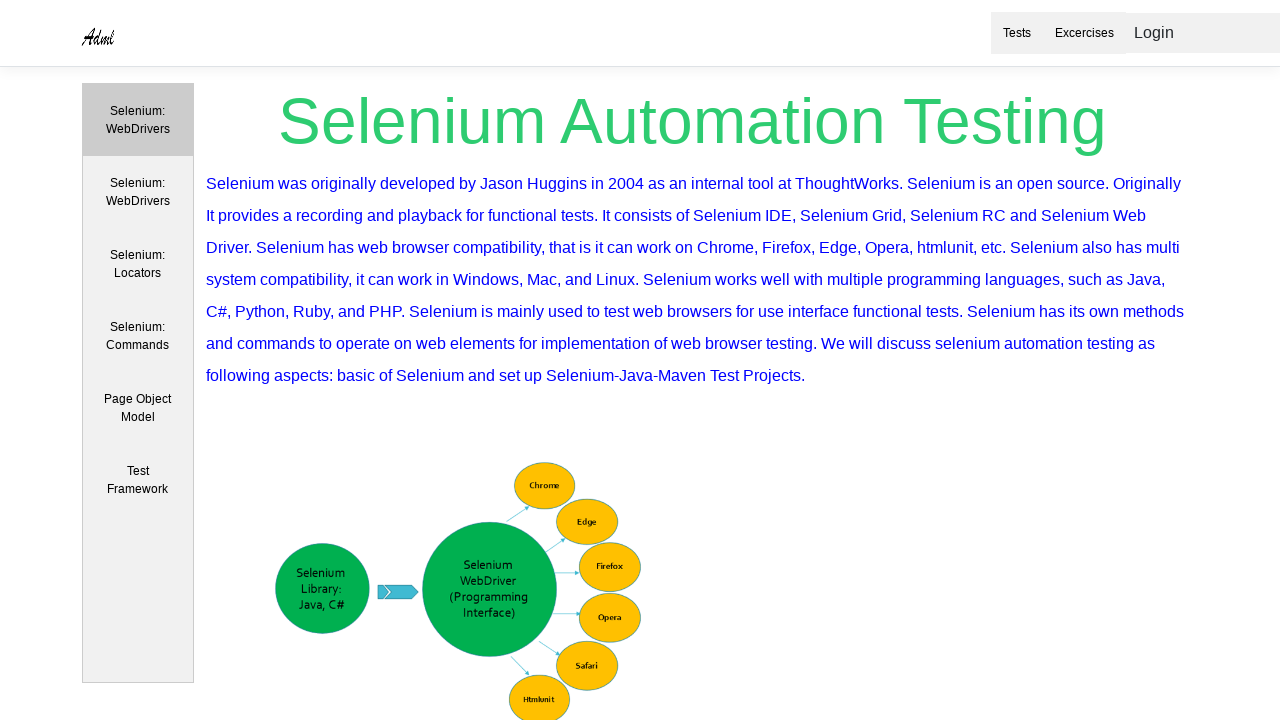

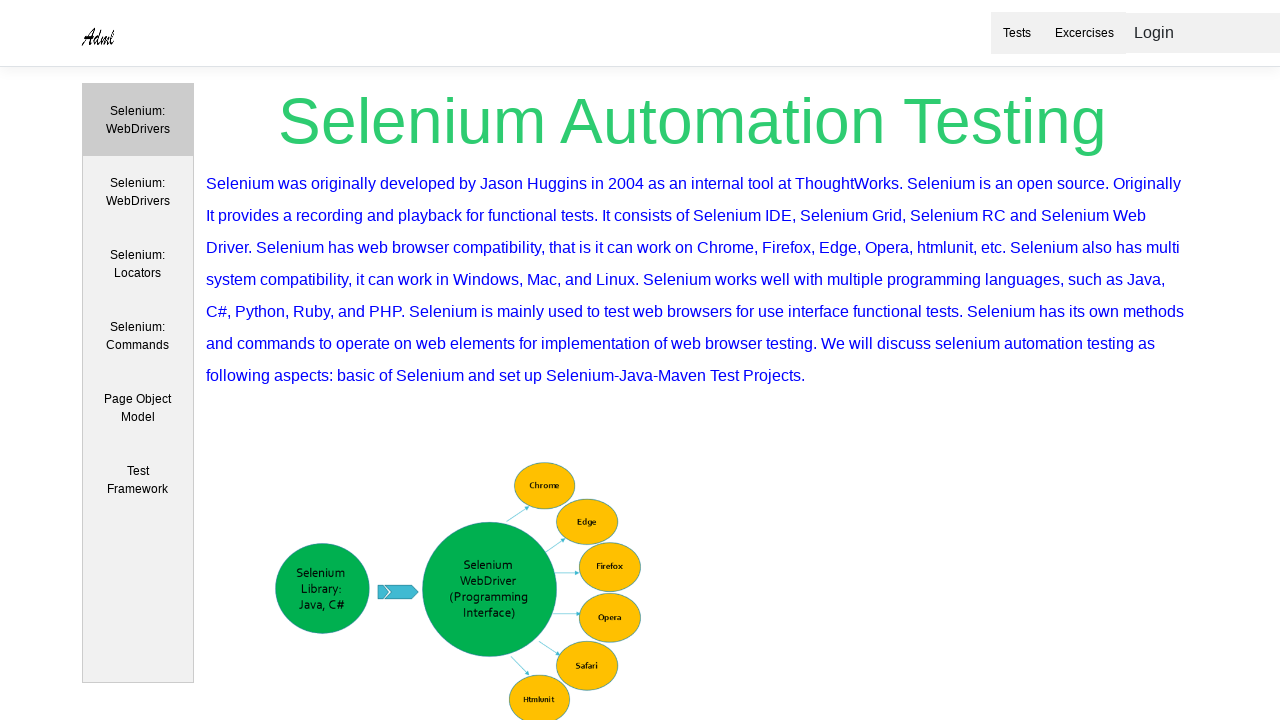